Tests nested menu navigation by hovering over menu items and clicking on a sub-sub-item

Starting URL: https://demoqa.com/menu#

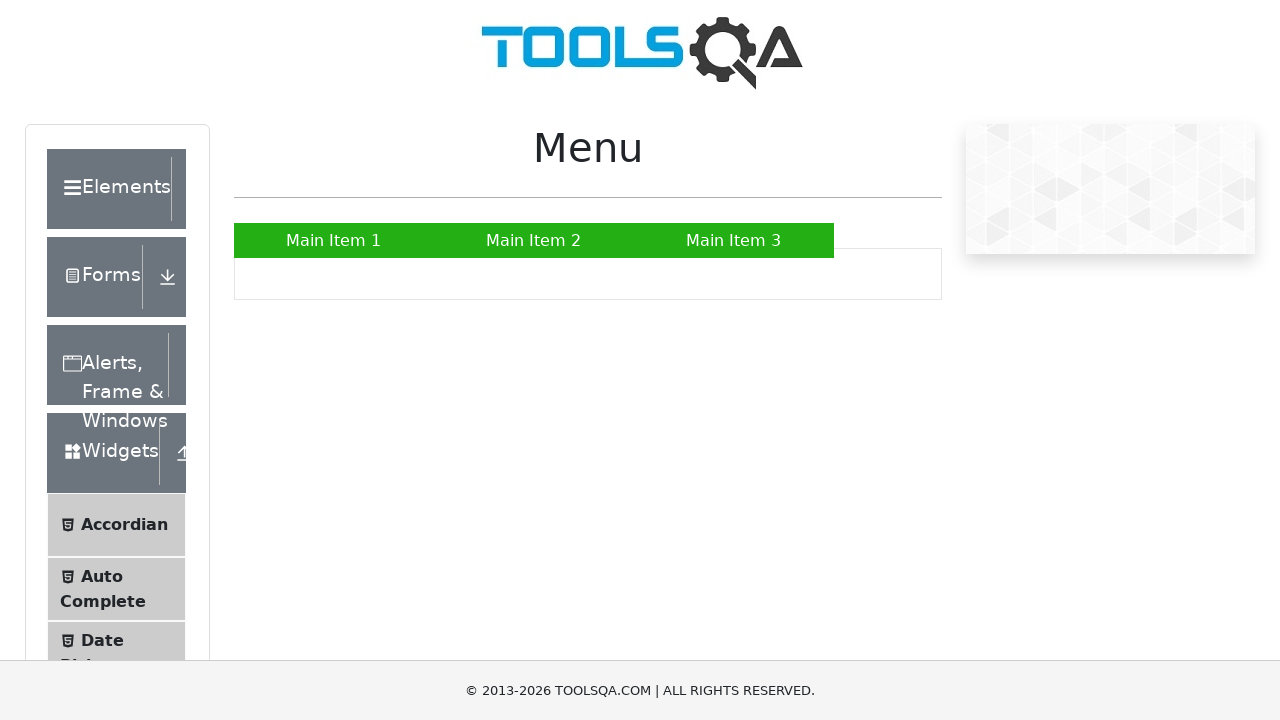

Hovered over Main Item 2 to reveal submenu at (534, 240) on #nav > li:nth-child(2) > a
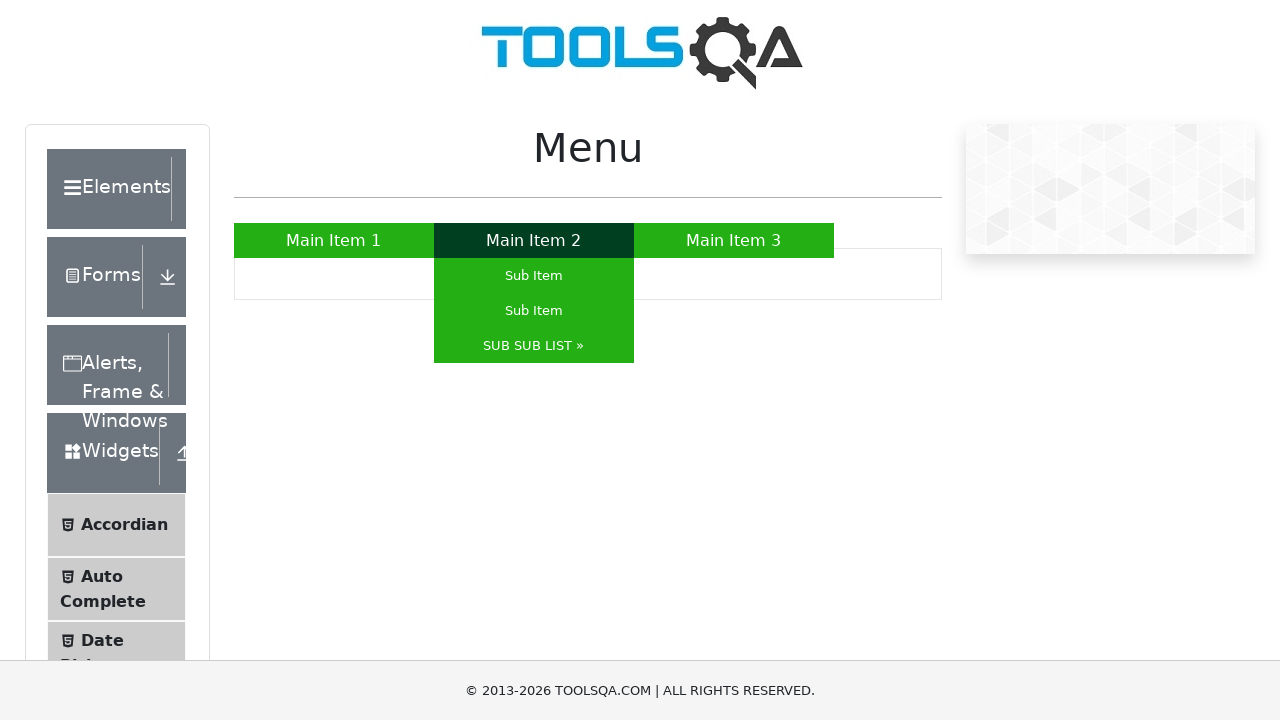

Hovered over SUB SUB LIST item to reveal sub-sub-menu at (534, 346) on #nav > li:nth-child(2) > ul > li:nth-child(3) > a
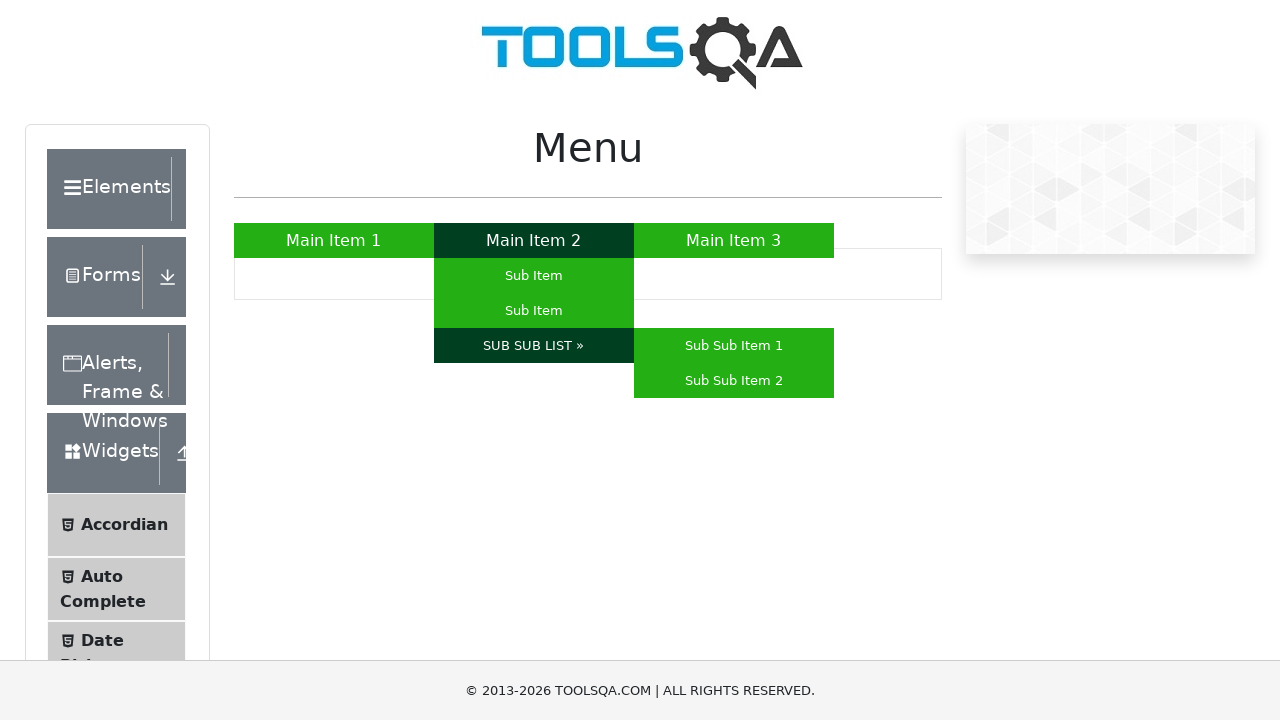

Clicked on Sub Sub Item 2 at (734, 380) on #nav > li:nth-child(2) > ul > li:nth-child(3) > ul > li:nth-child(2) > a
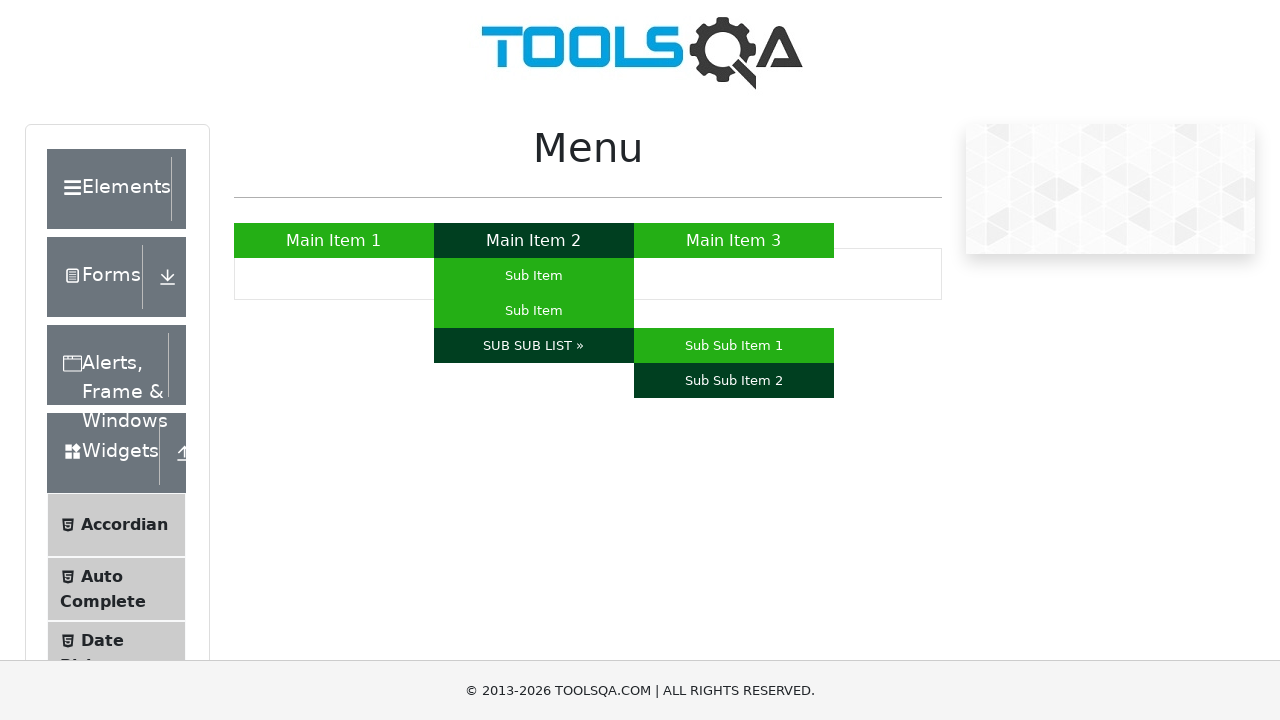

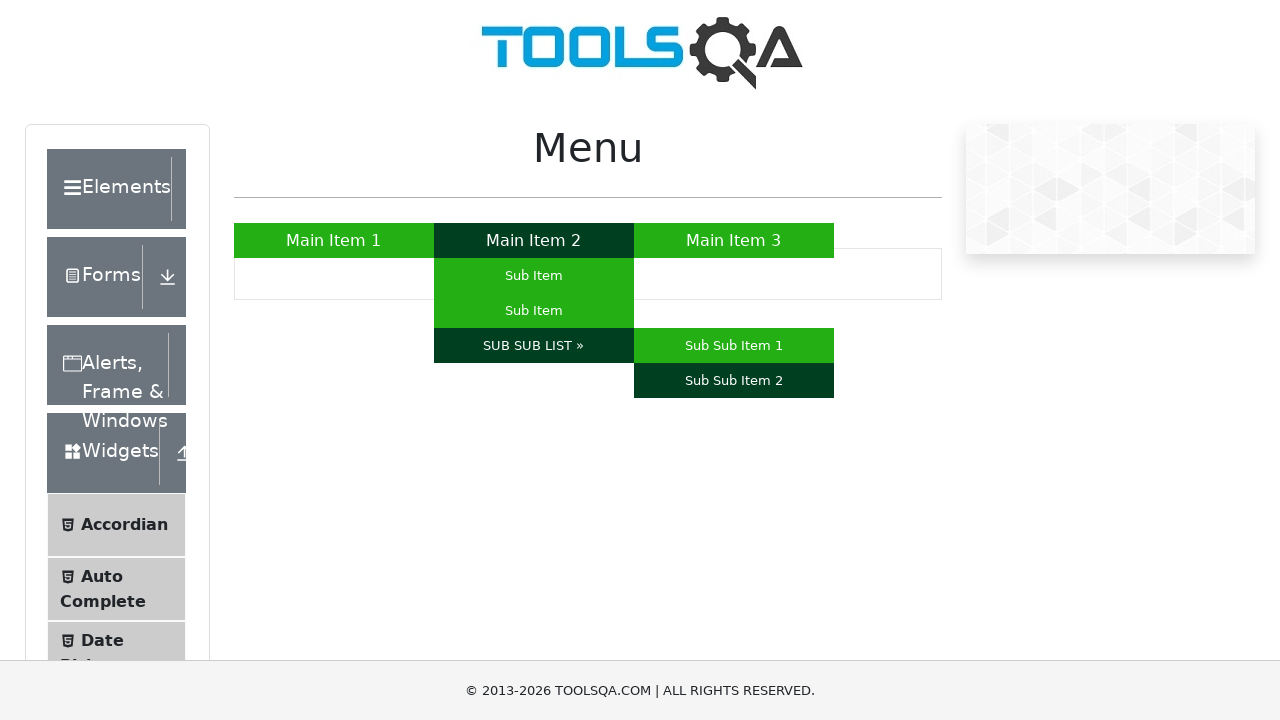